Tests error message when entering invalid username and password credentials

Starting URL: https://the-internet.herokuapp.com/login

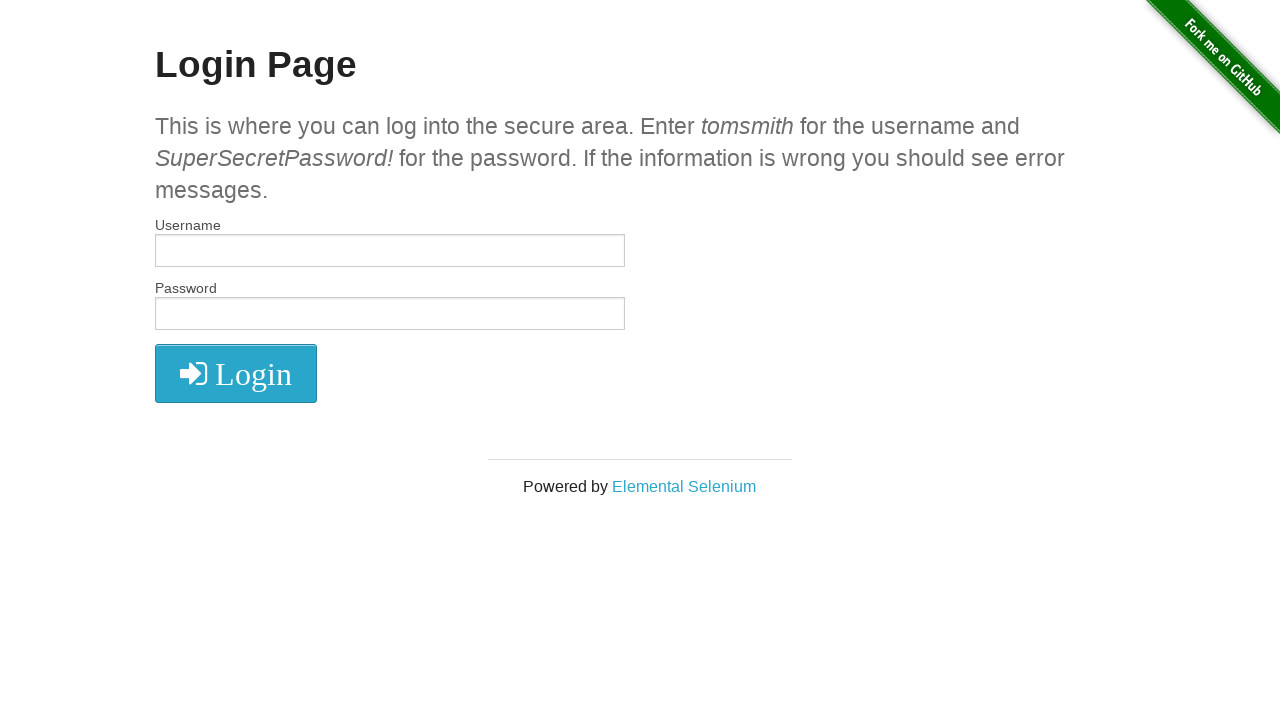

Entered invalid username 'xxxx' in username field on //input[@id="username"]
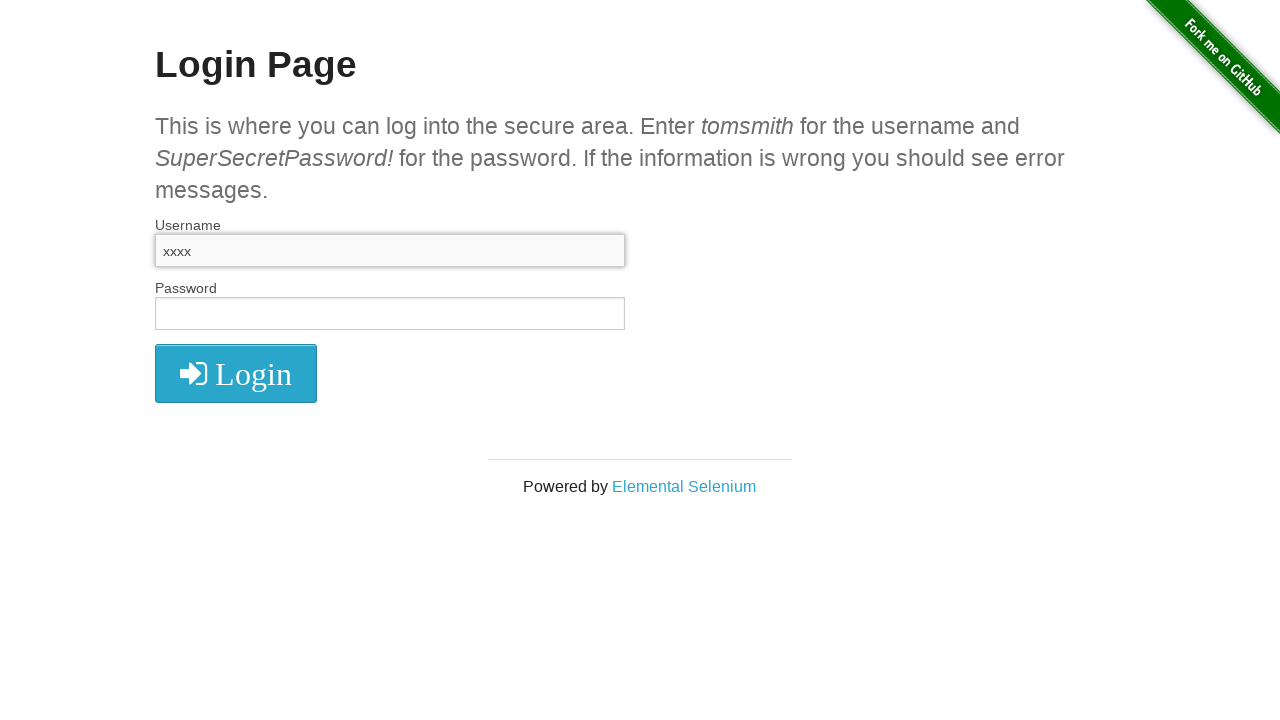

Entered invalid password 'xxxx' in password field on //input[@id="password"]
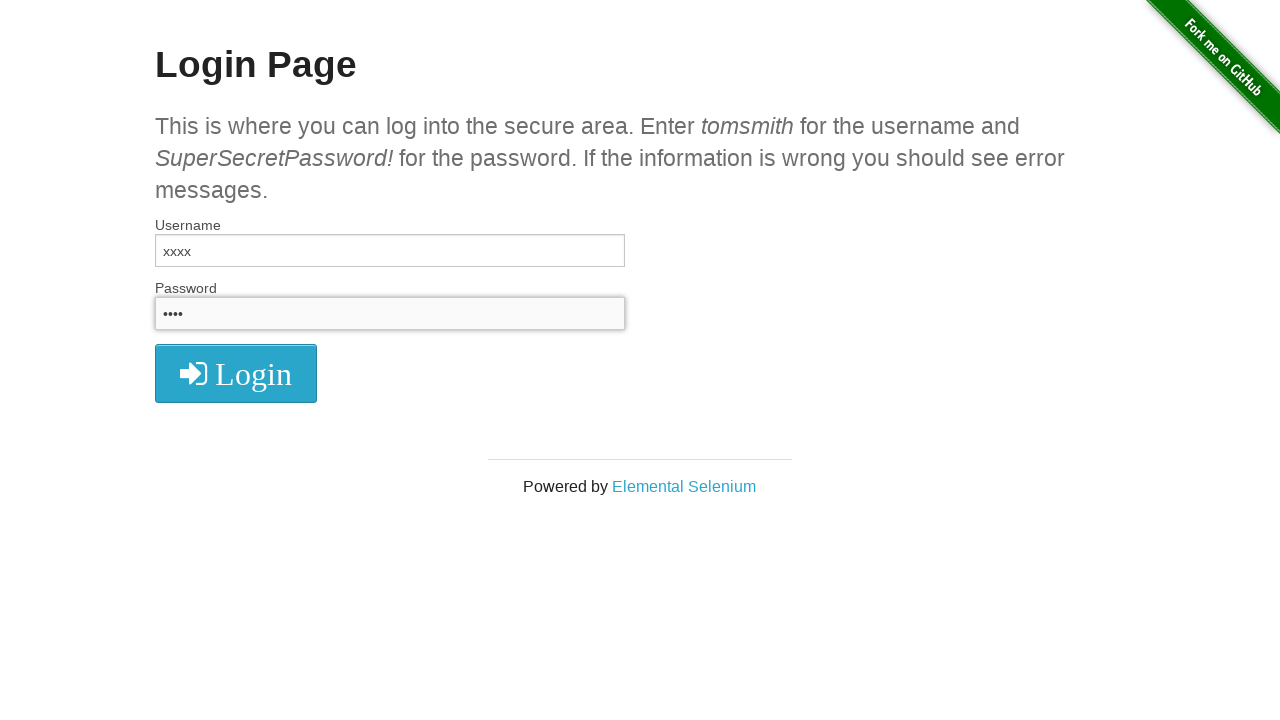

Clicked submit button to attempt login at (236, 373) on xpath=//button[@class="radius"]
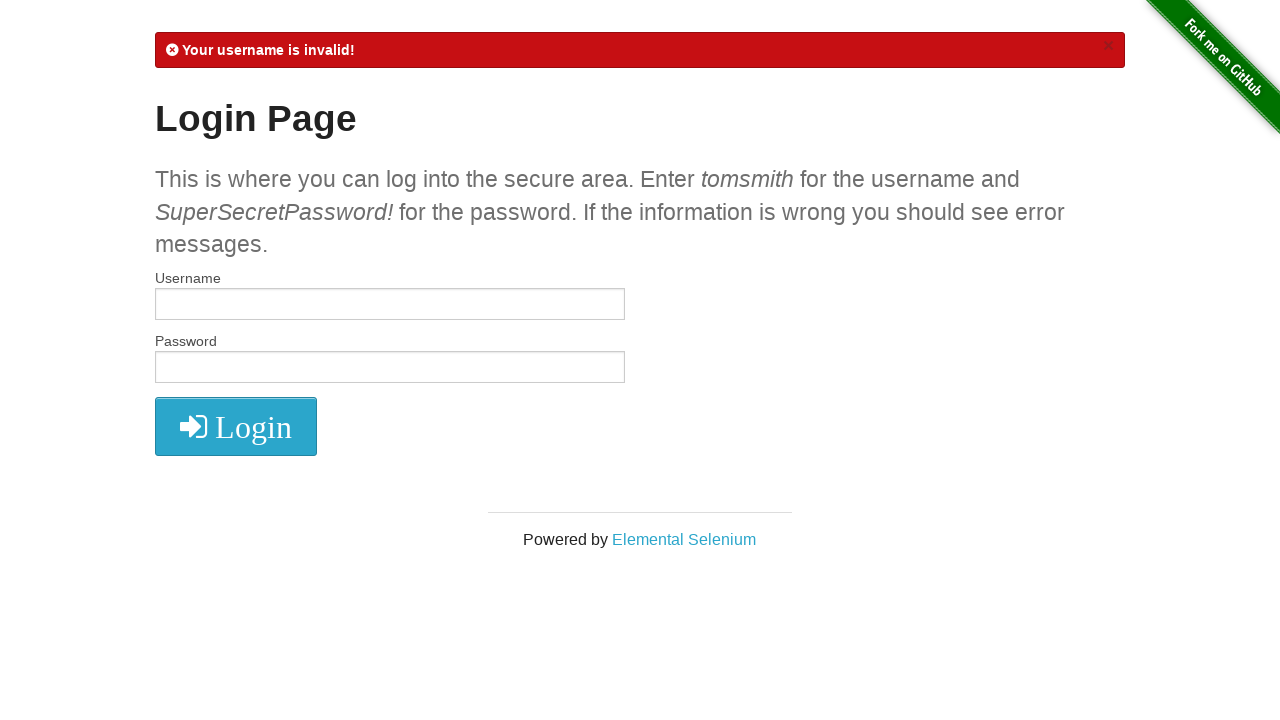

Error message appeared confirming invalid credentials
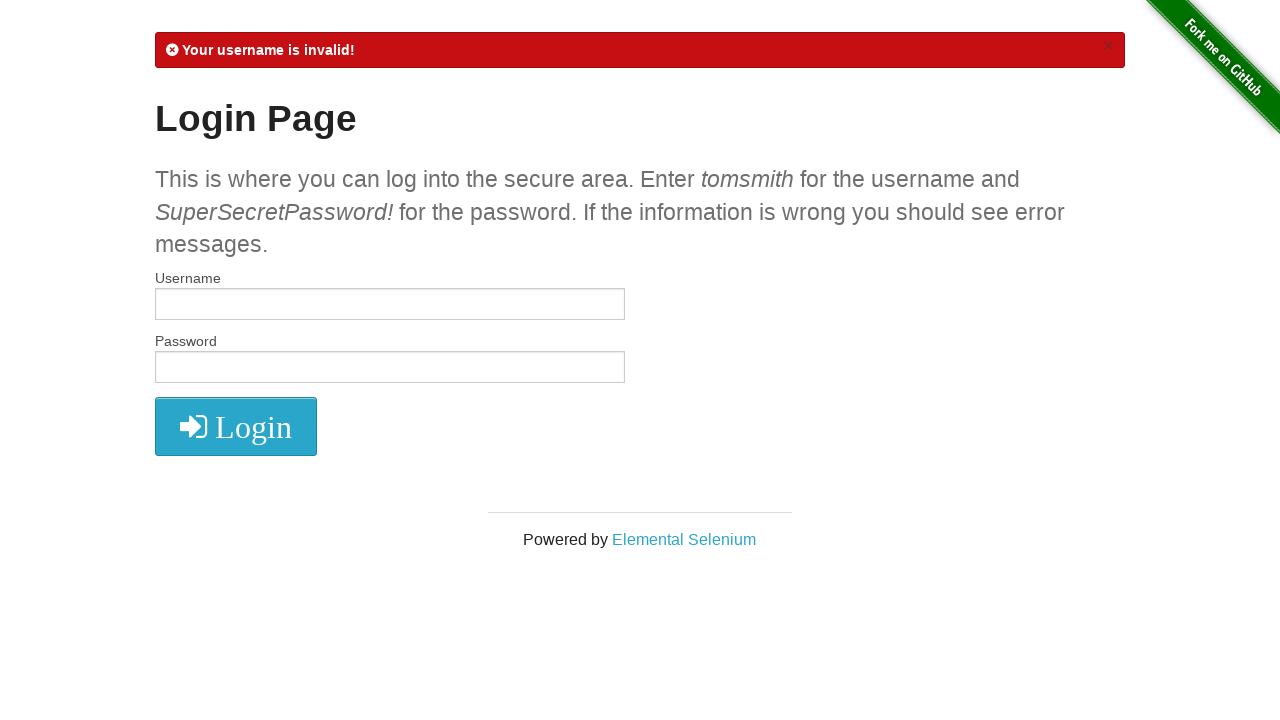

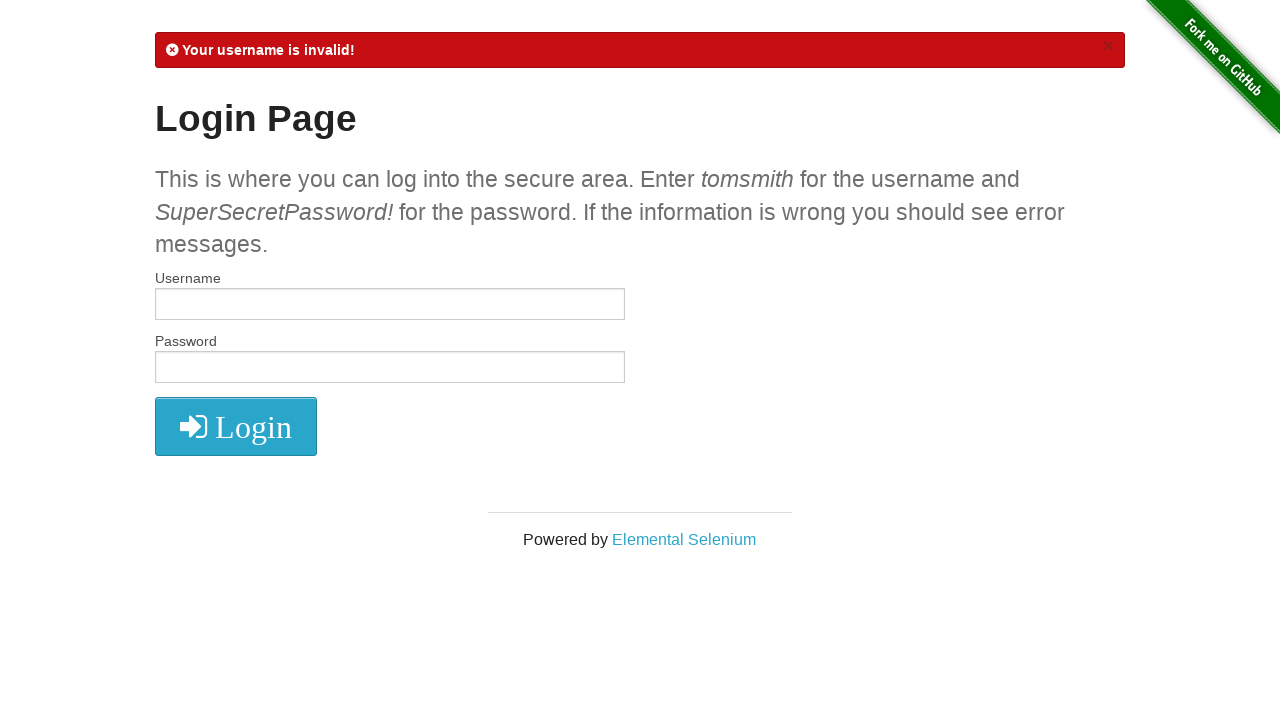